Tests browser window handling by clicking buttons to open new tabs and windows, switching to them, verifying the header content, and switching back to the parent window.

Starting URL: https://demoqa.com/browser-windows

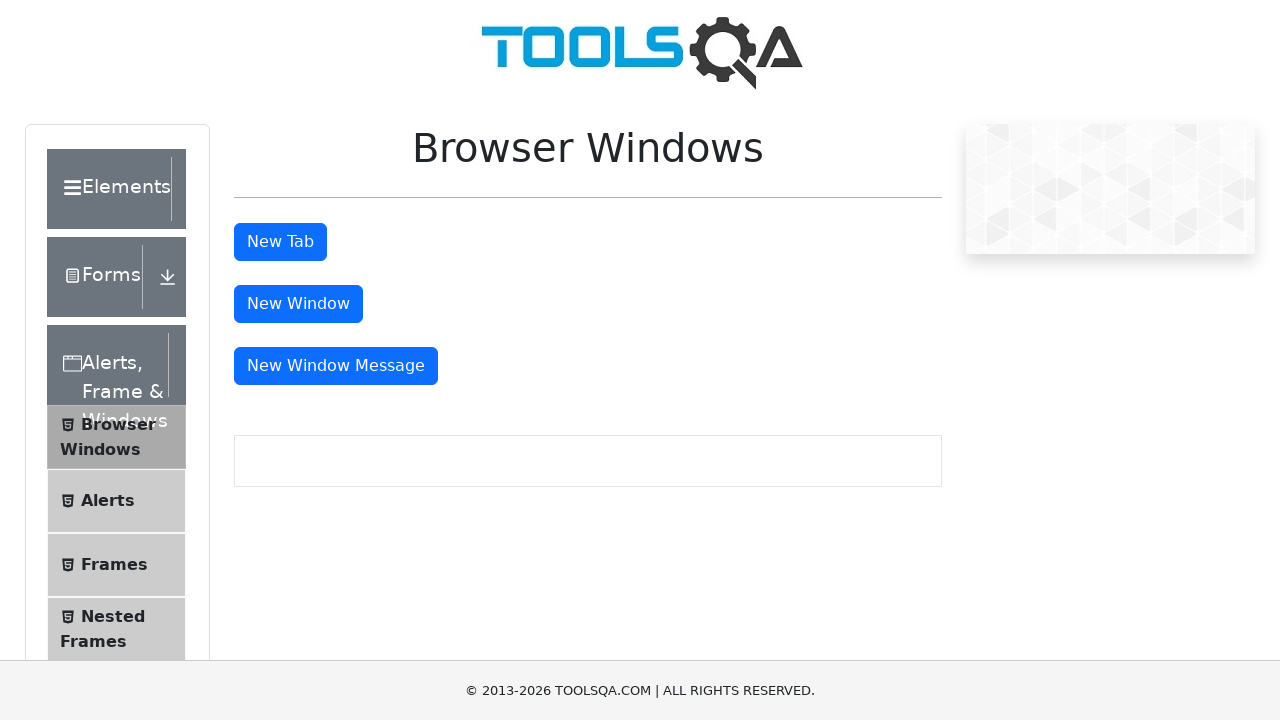

Clicked 'New Tab' button to open a new tab at (280, 242) on #tabButton
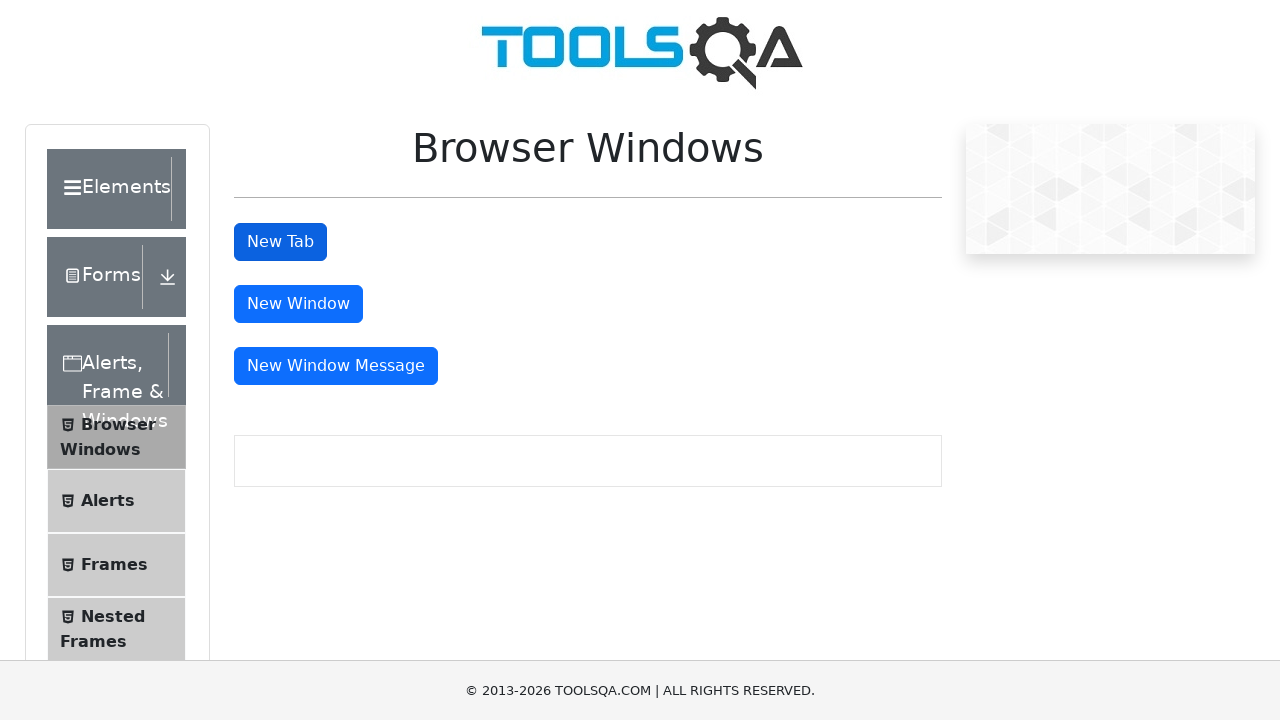

New tab opened and page reference captured
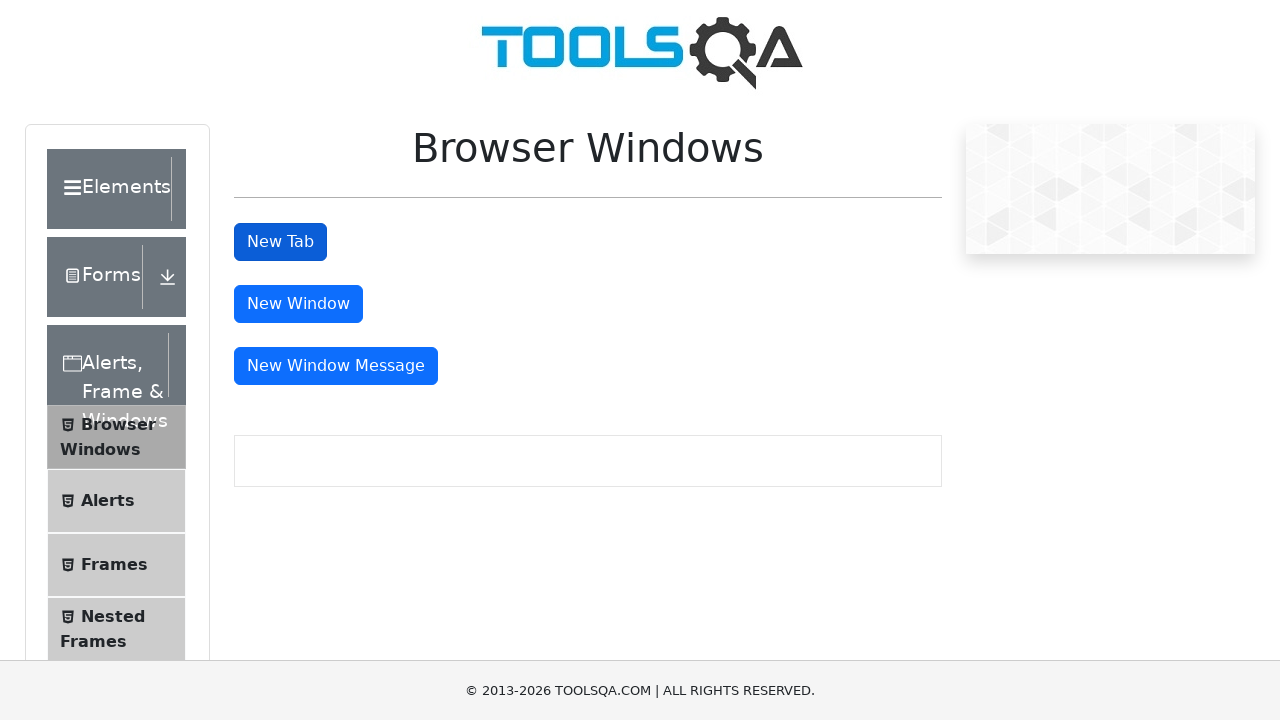

Waited for new tab to fully load
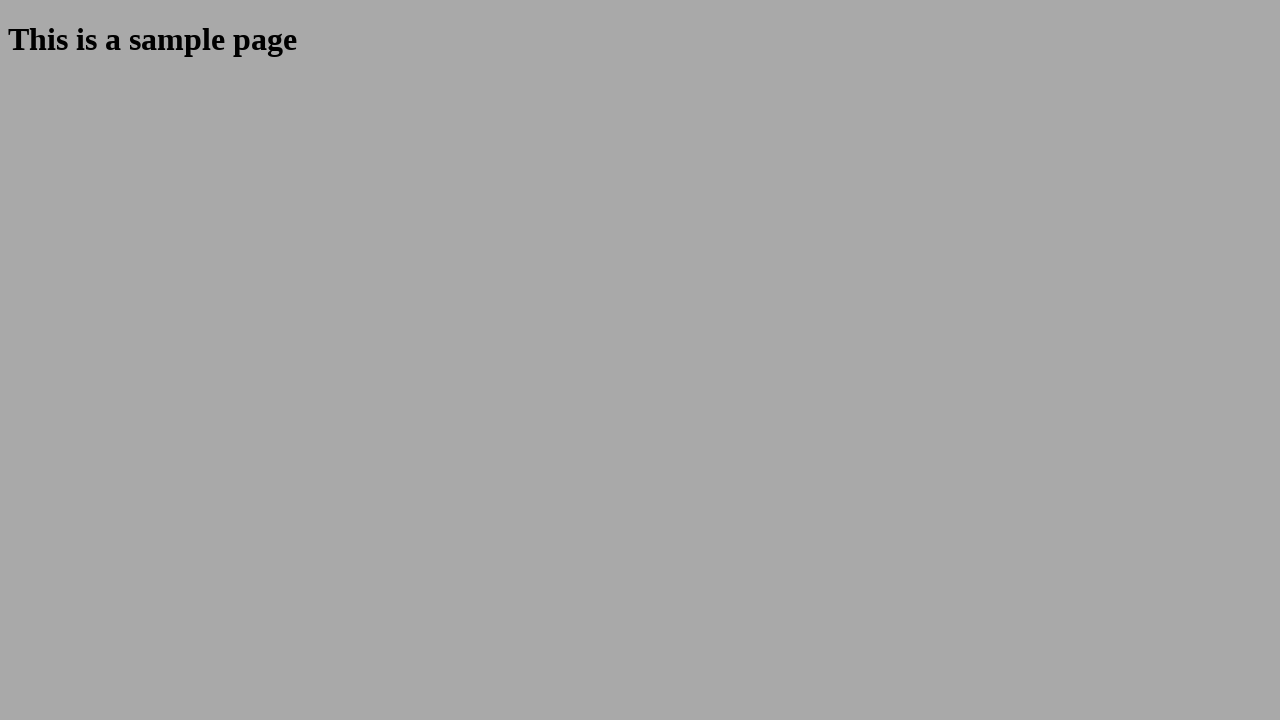

Retrieved header text from new tab: 'This is a sample page'
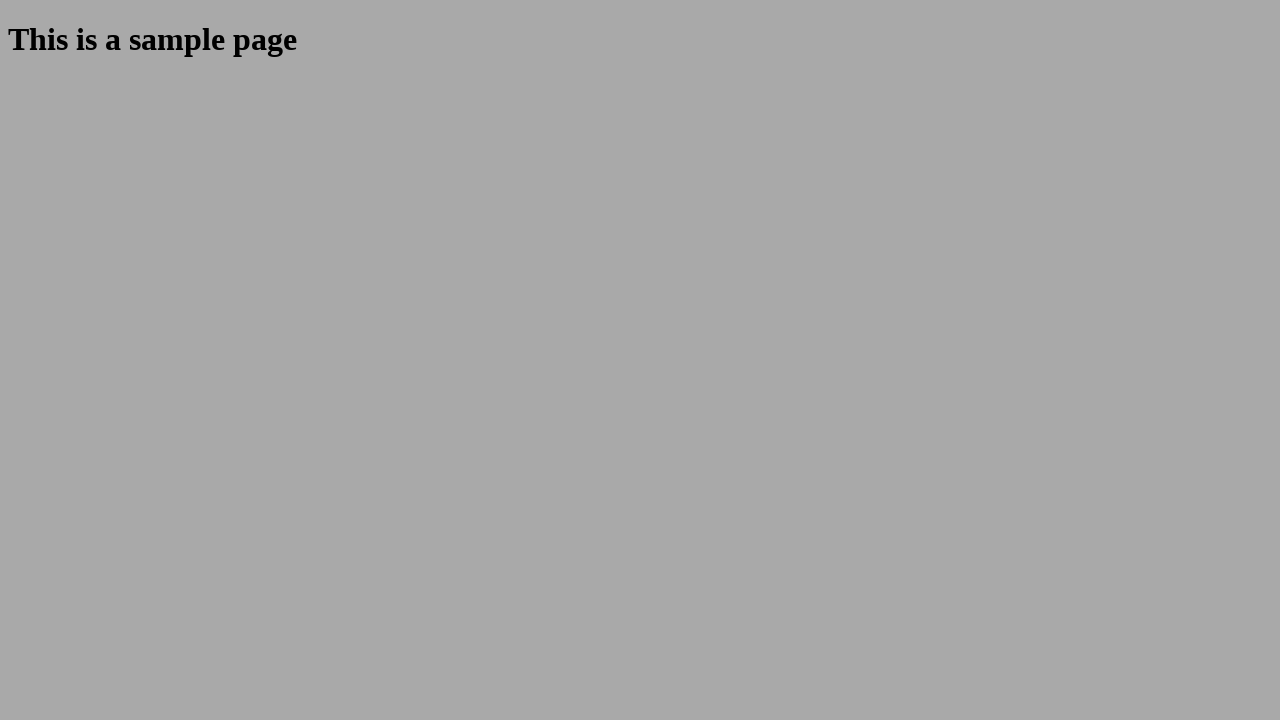

Closed the new tab
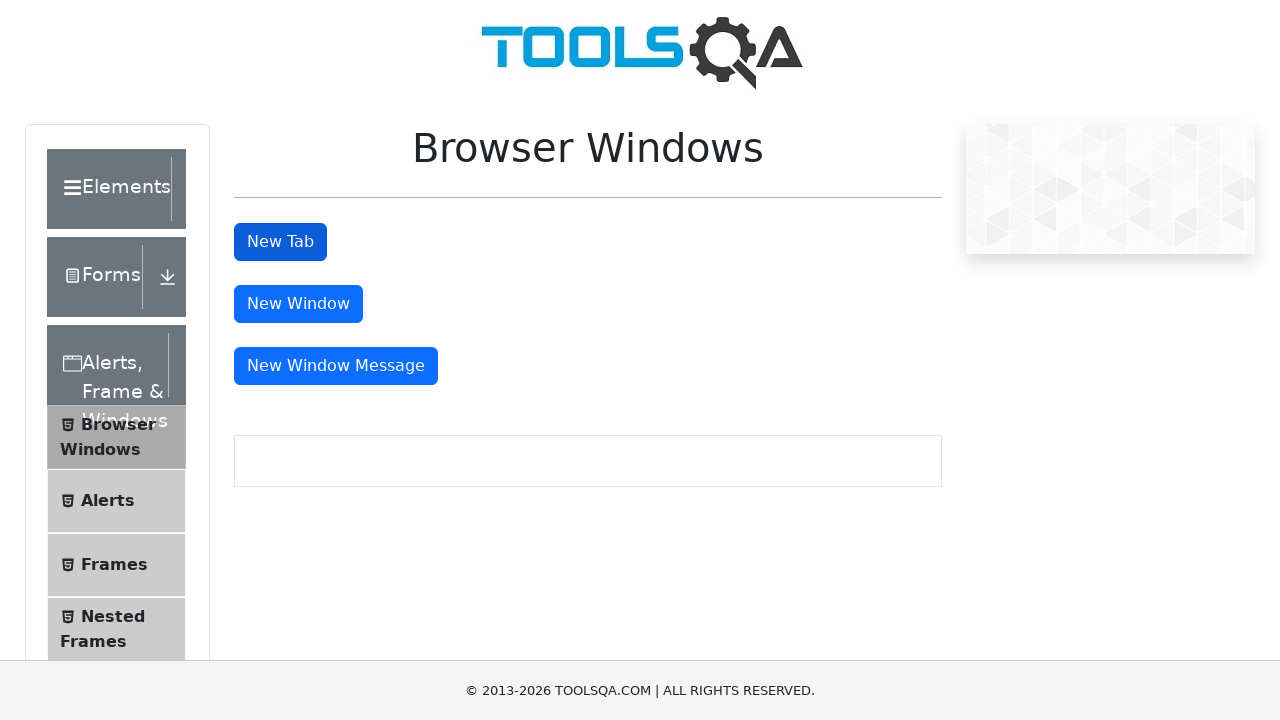

Clicked 'New Window' button to open a new window at (298, 304) on #windowButton
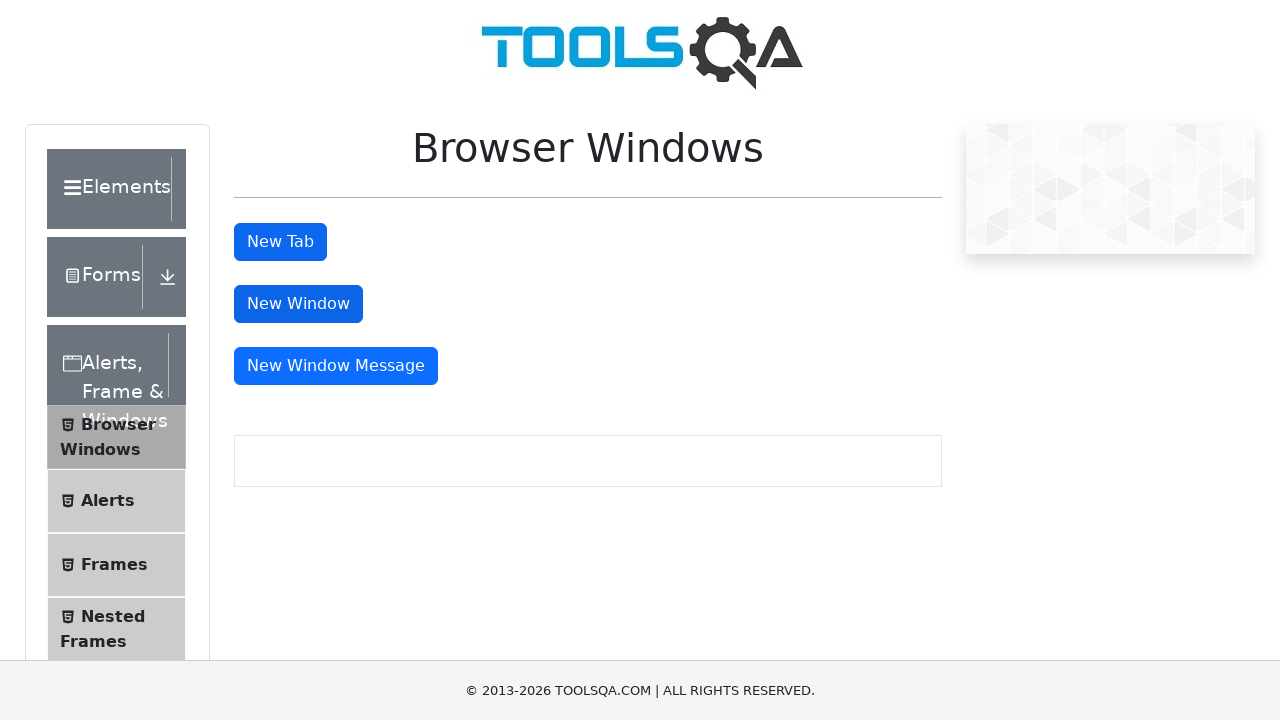

New window opened and page reference captured
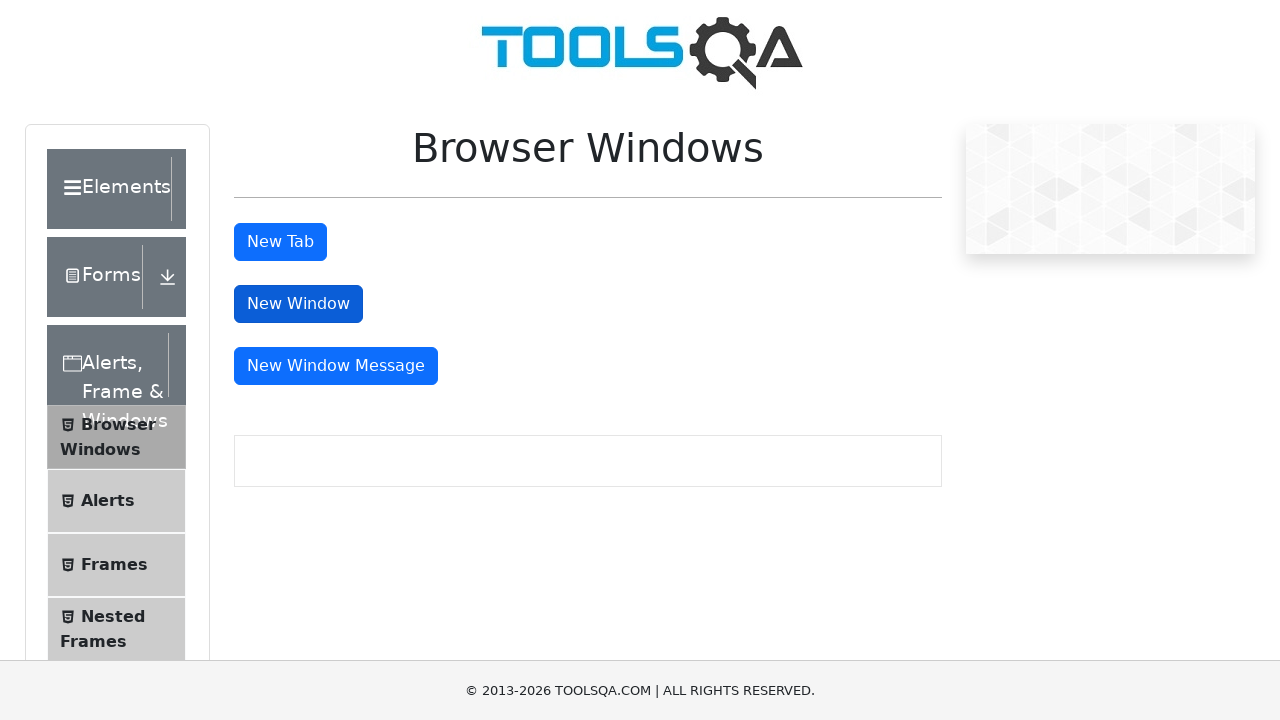

Waited for new window to fully load
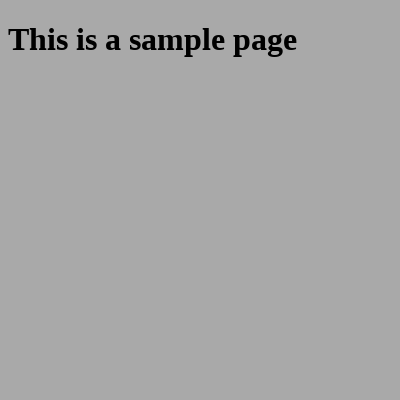

Retrieved header text from new window: 'This is a sample page'
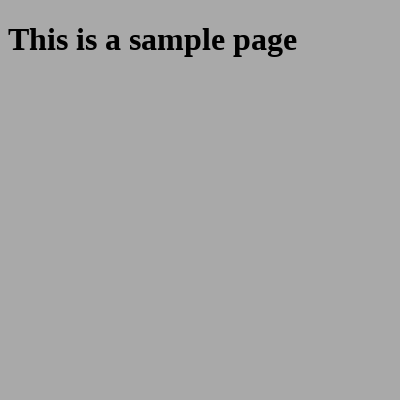

Closed the new window
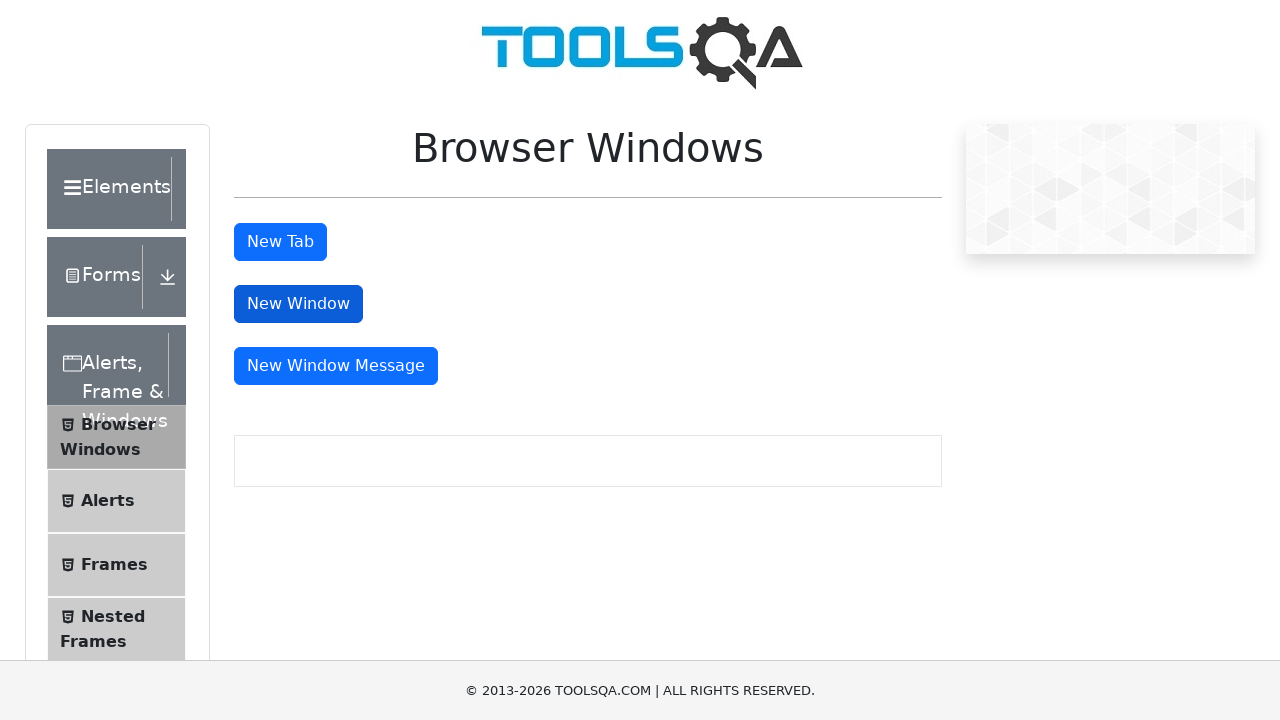

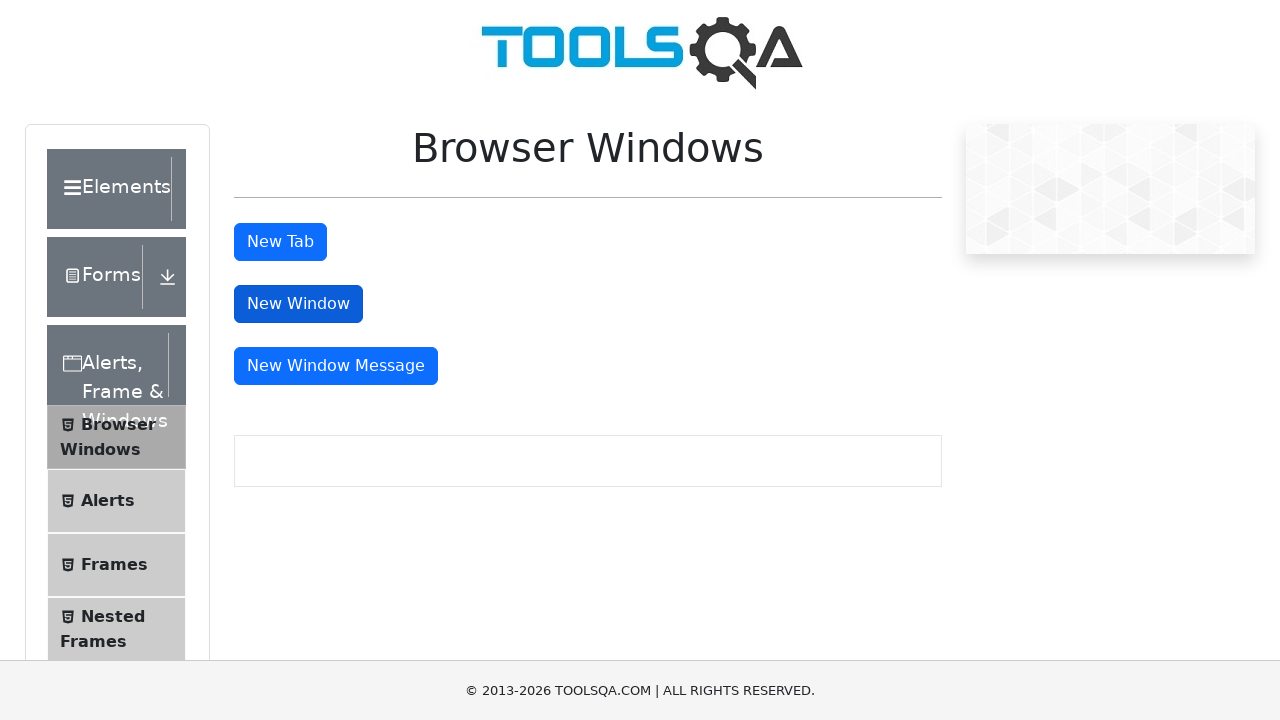